Tests keyboard simulation by holding CTRL key while clicking navigation links to open them in new tabs/windows, demonstrating keyDown and keyUp actions.

Starting URL: https://www.selenium.dev/

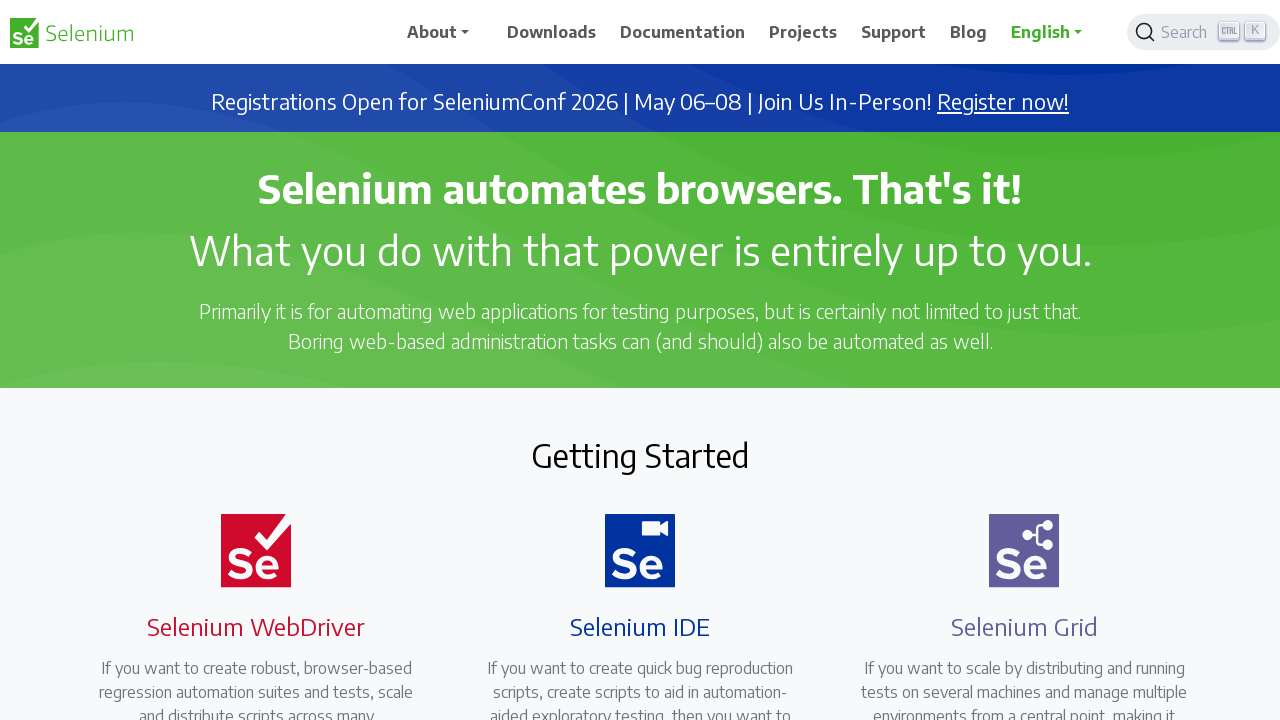

Waited for navigation links to be visible
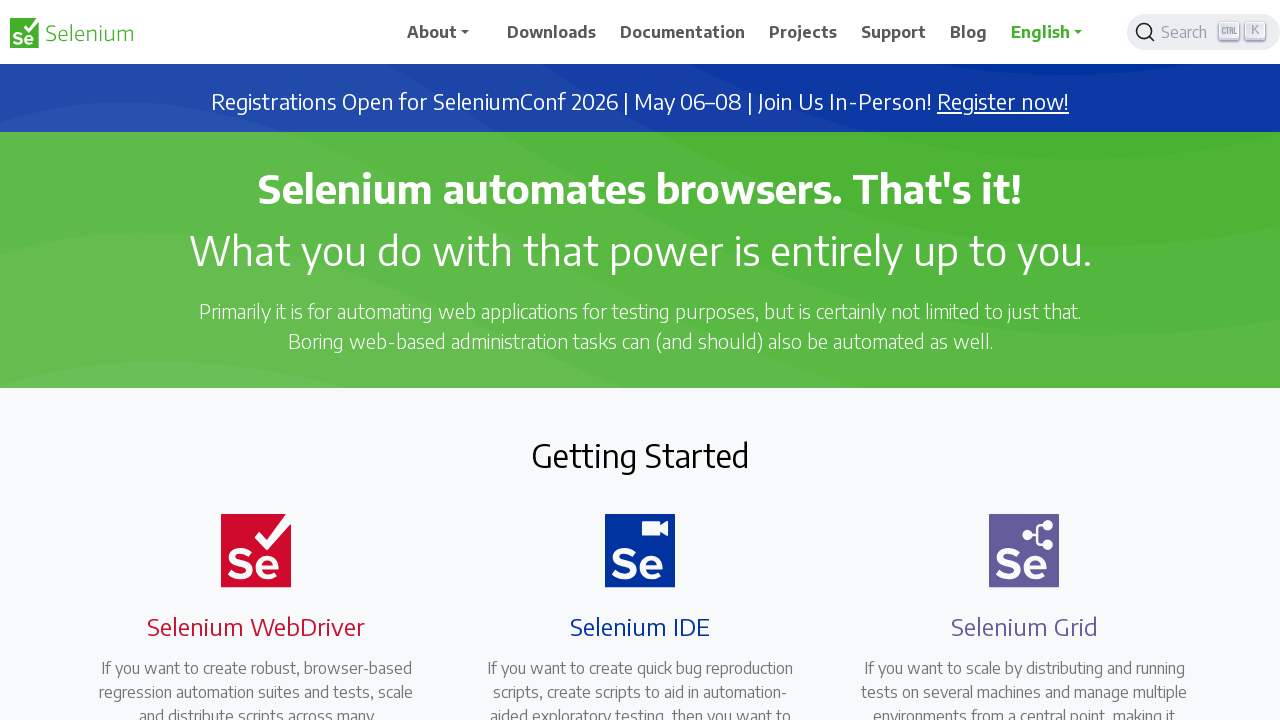

Located all navigation links
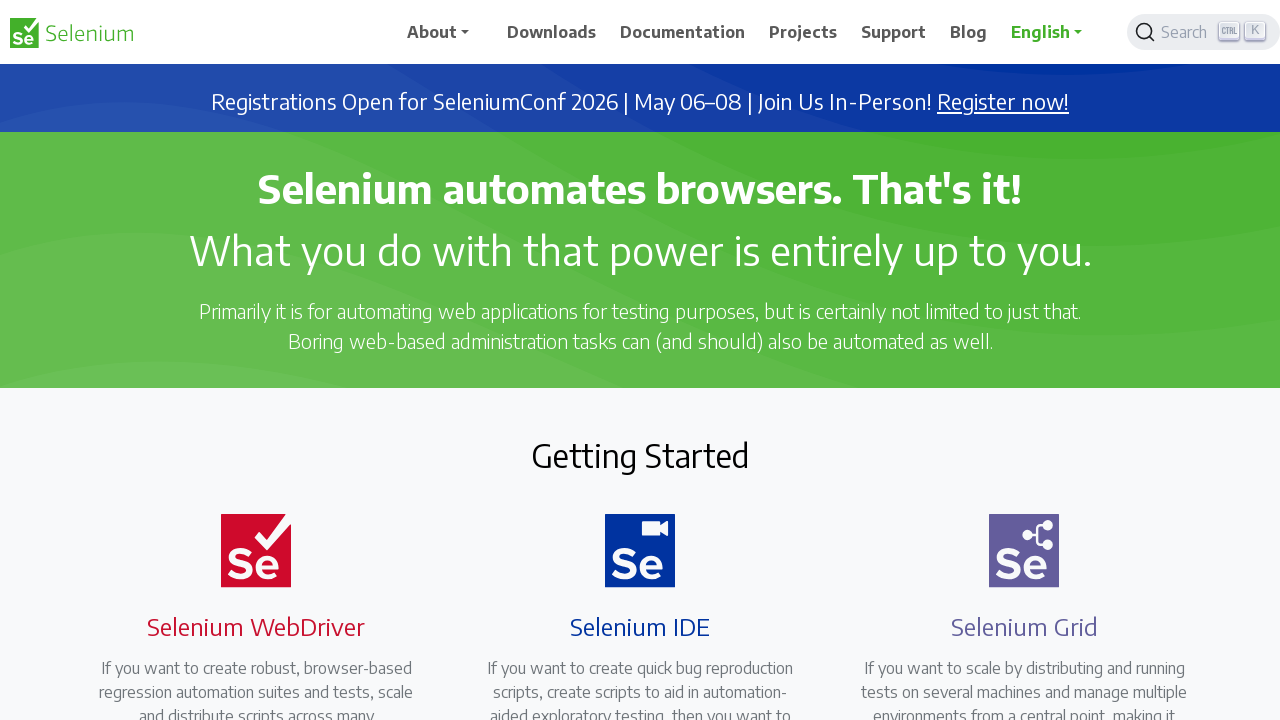

Retrieved count of navigation links: 7
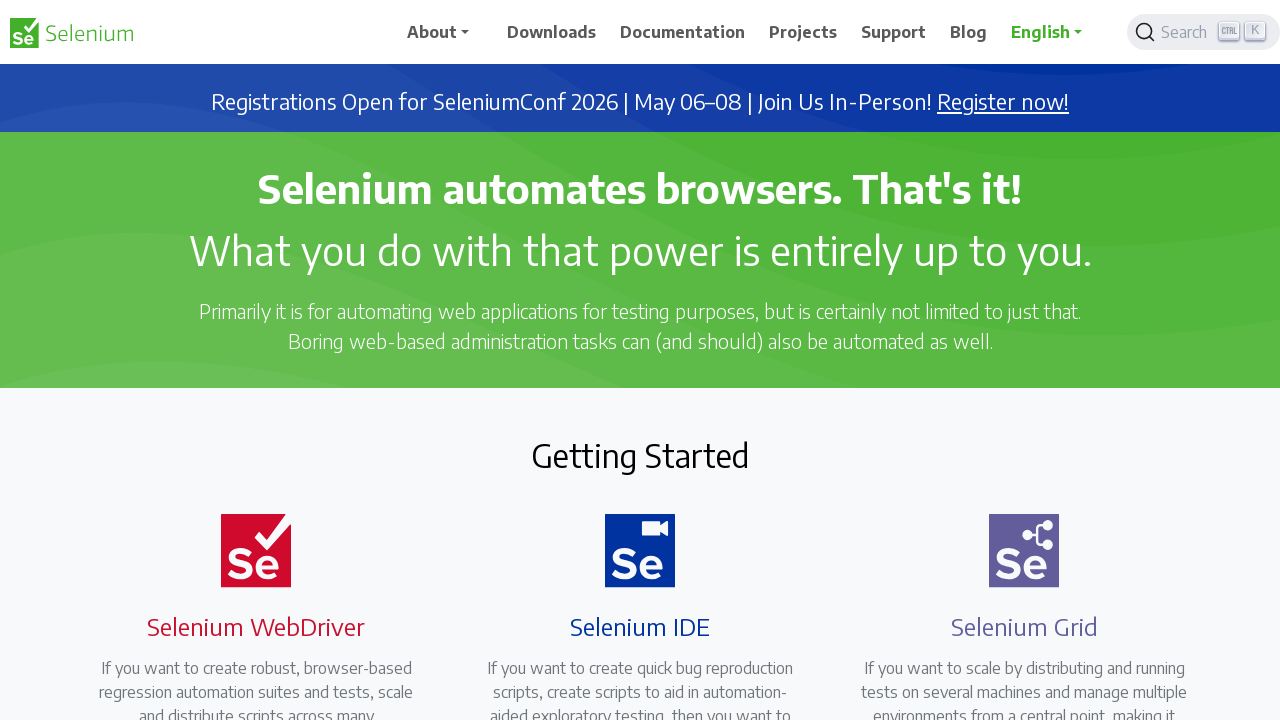

Clicked navigation link 1 while holding CTRL to open in new tab at (445, 32) on a.nav-link >> nth=0
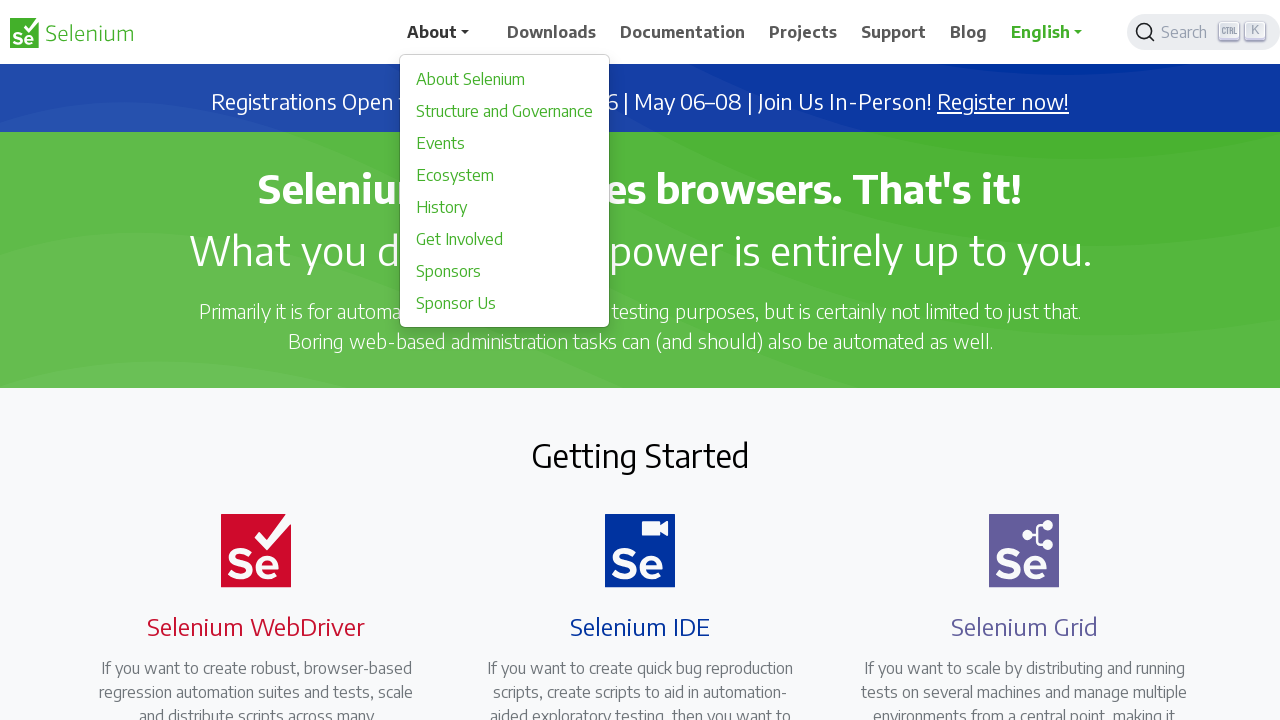

Clicked navigation link 2 while holding CTRL to open in new tab at (552, 32) on a.nav-link >> nth=1
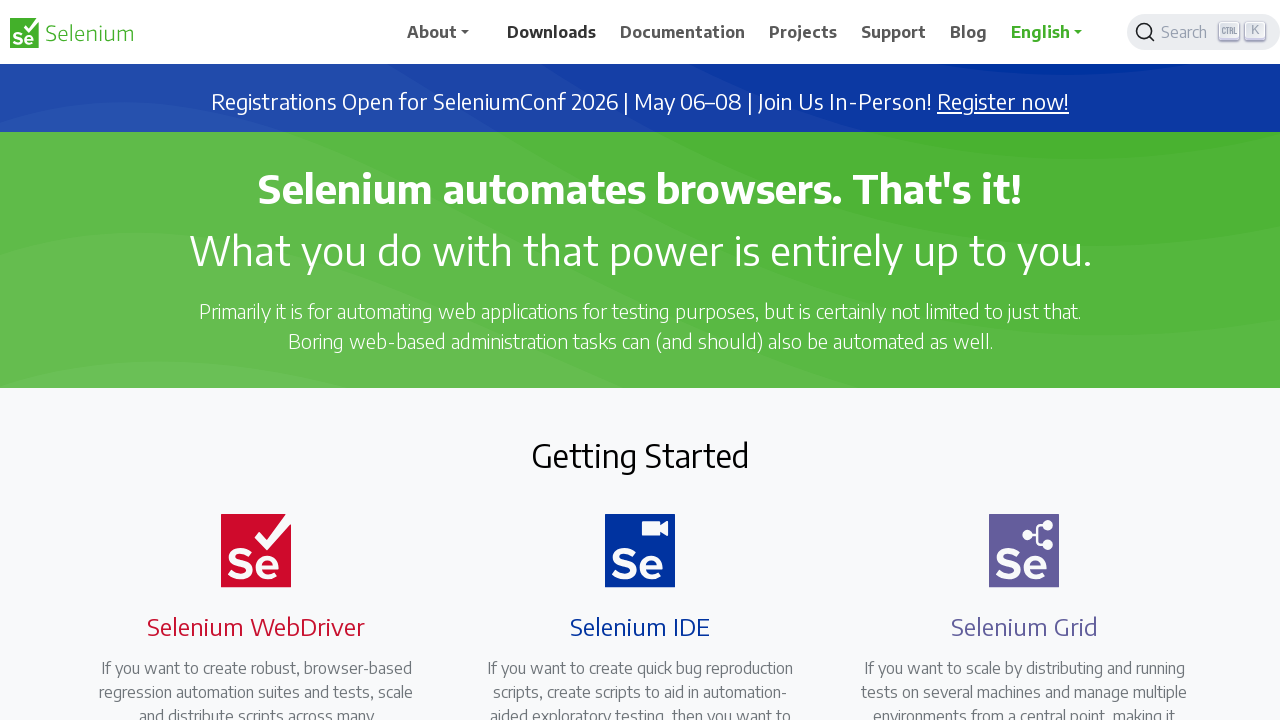

Clicked navigation link 3 while holding CTRL to open in new tab at (683, 32) on a.nav-link >> nth=2
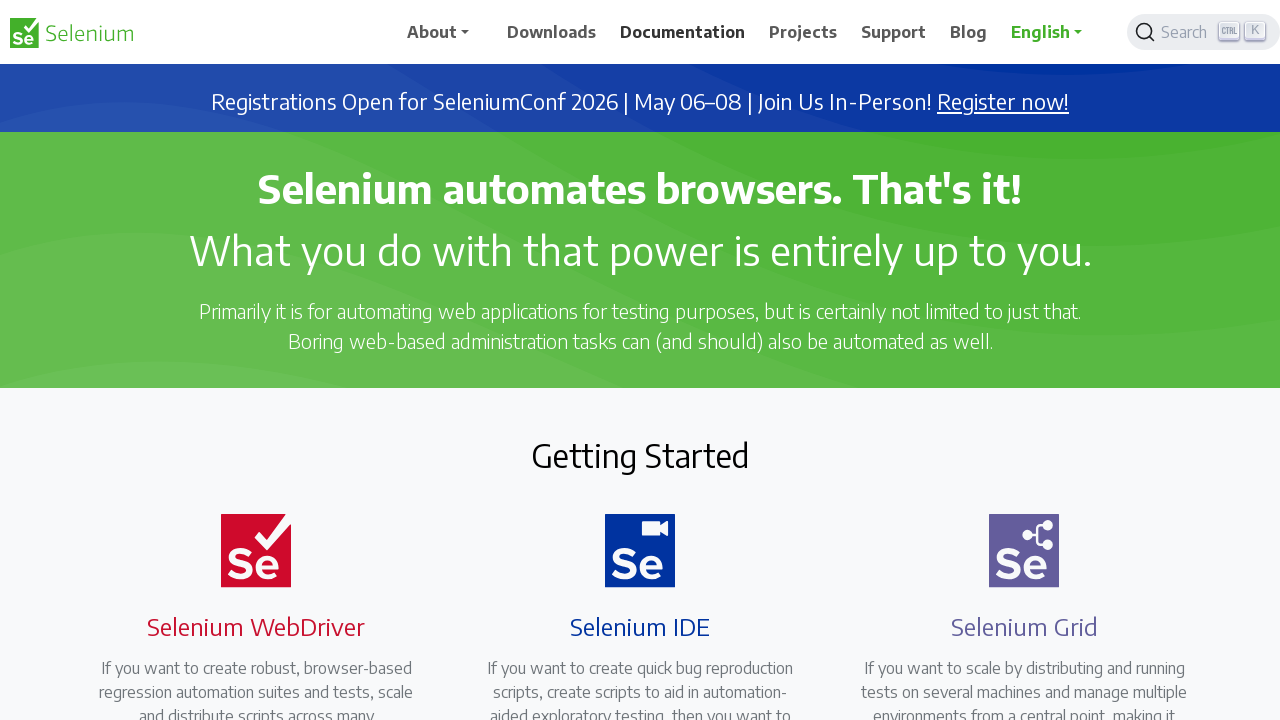

Clicked navigation link 4 while holding CTRL to open in new tab at (803, 32) on a.nav-link >> nth=3
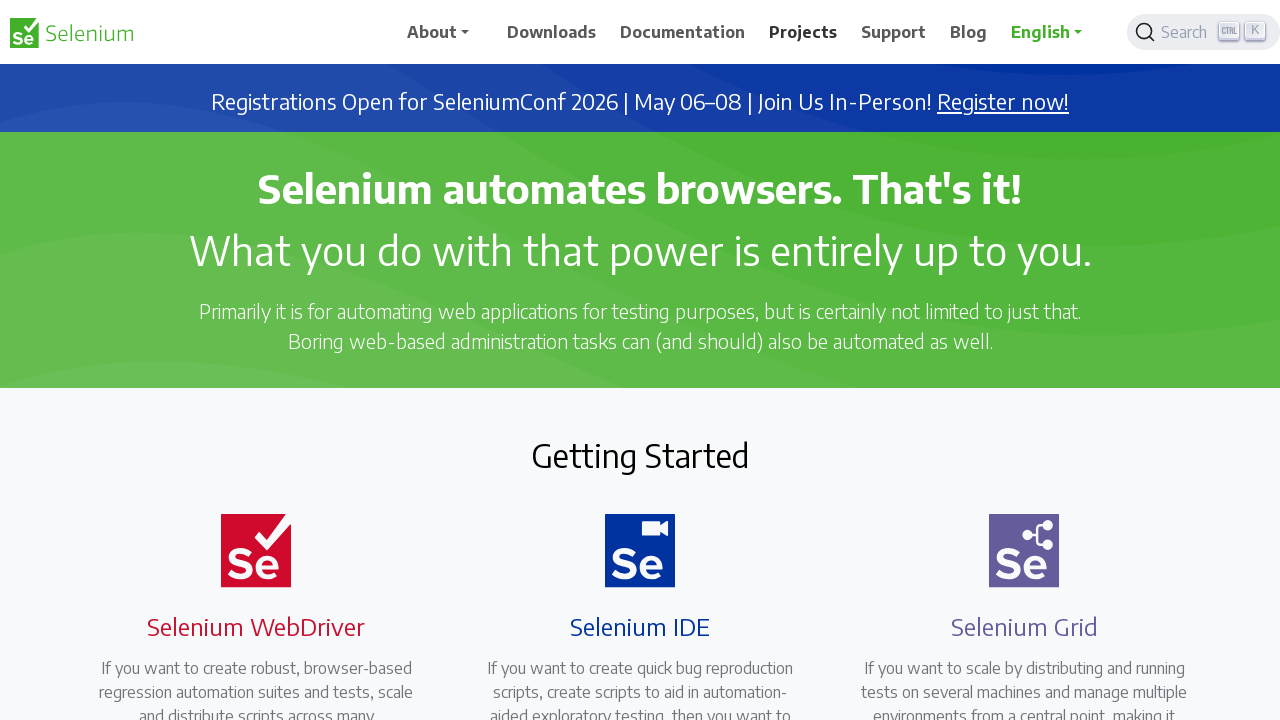

Clicked navigation link 5 while holding CTRL to open in new tab at (894, 32) on a.nav-link >> nth=4
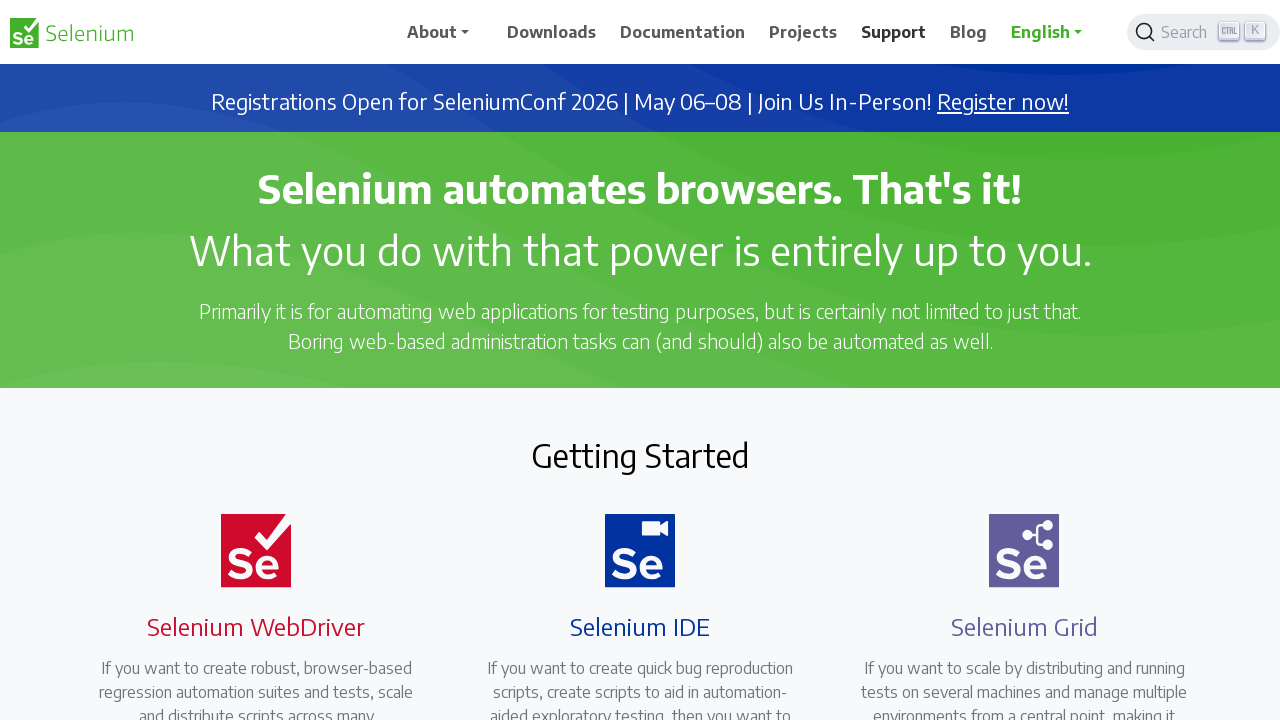

Clicked navigation link 6 while holding CTRL to open in new tab at (969, 32) on a.nav-link >> nth=5
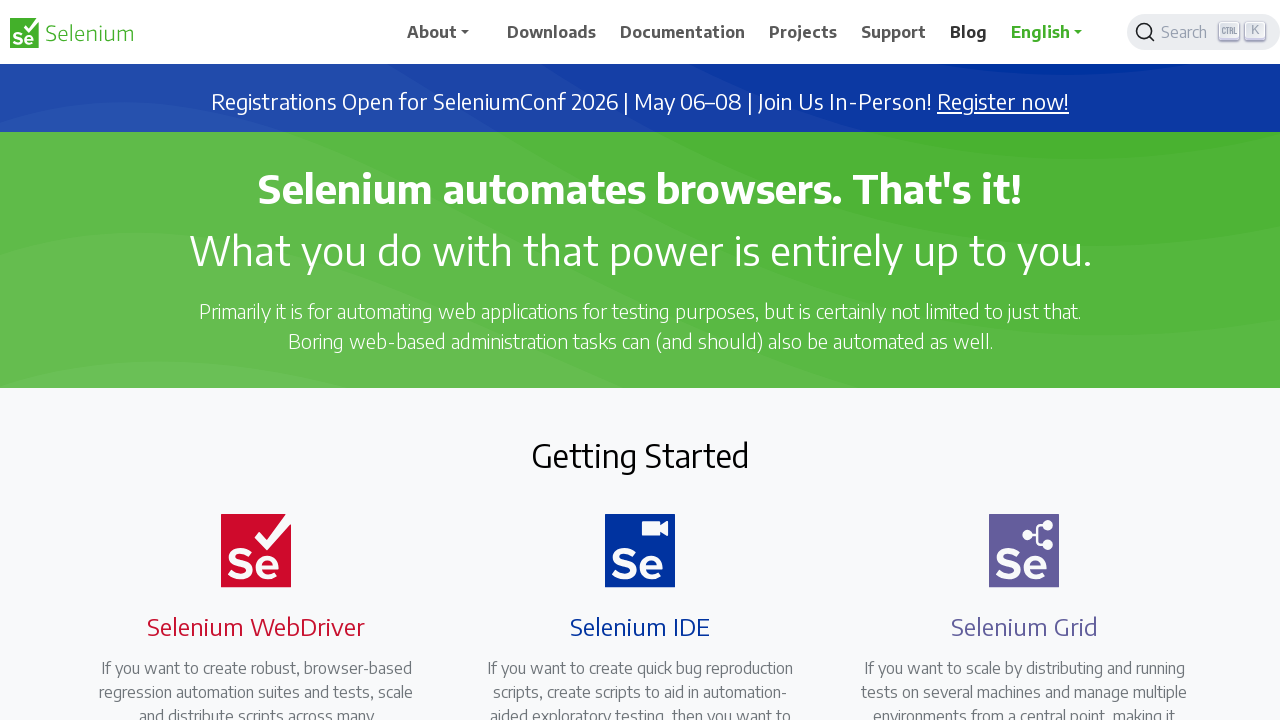

Clicked navigation link 7 while holding CTRL to open in new tab at (1053, 32) on a.nav-link >> nth=6
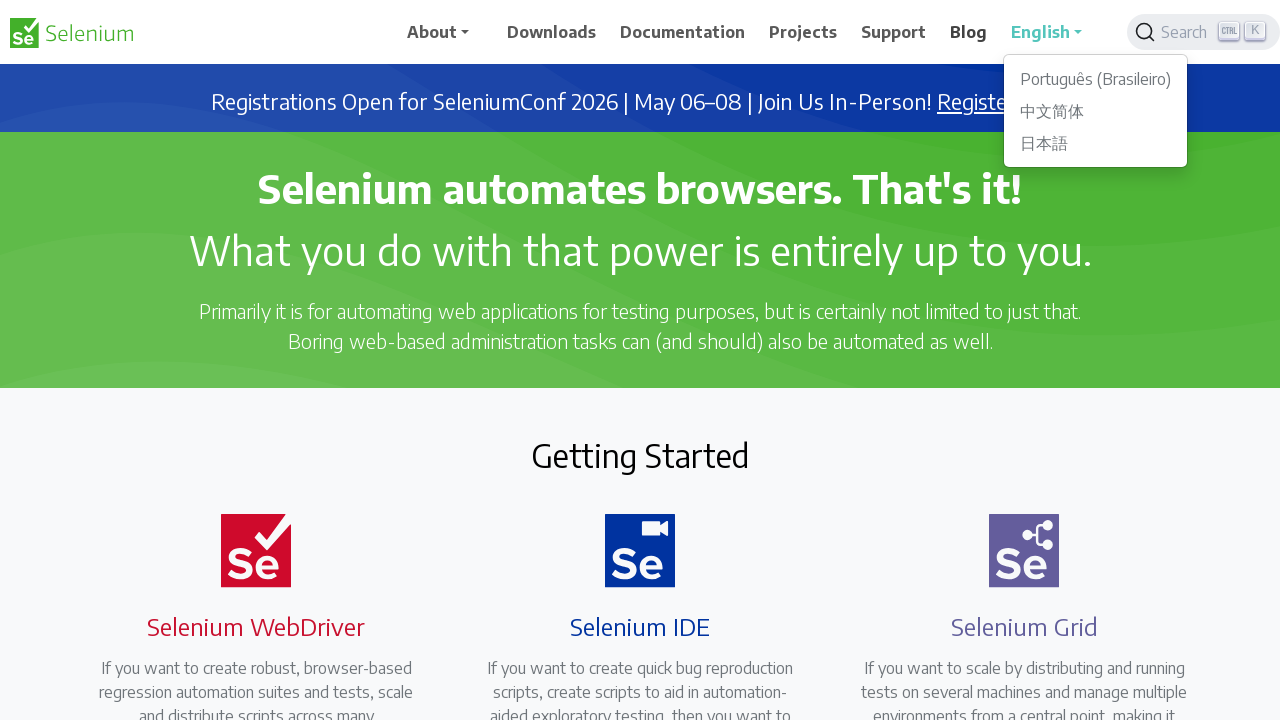

Waited 1000ms to allow new tabs to open
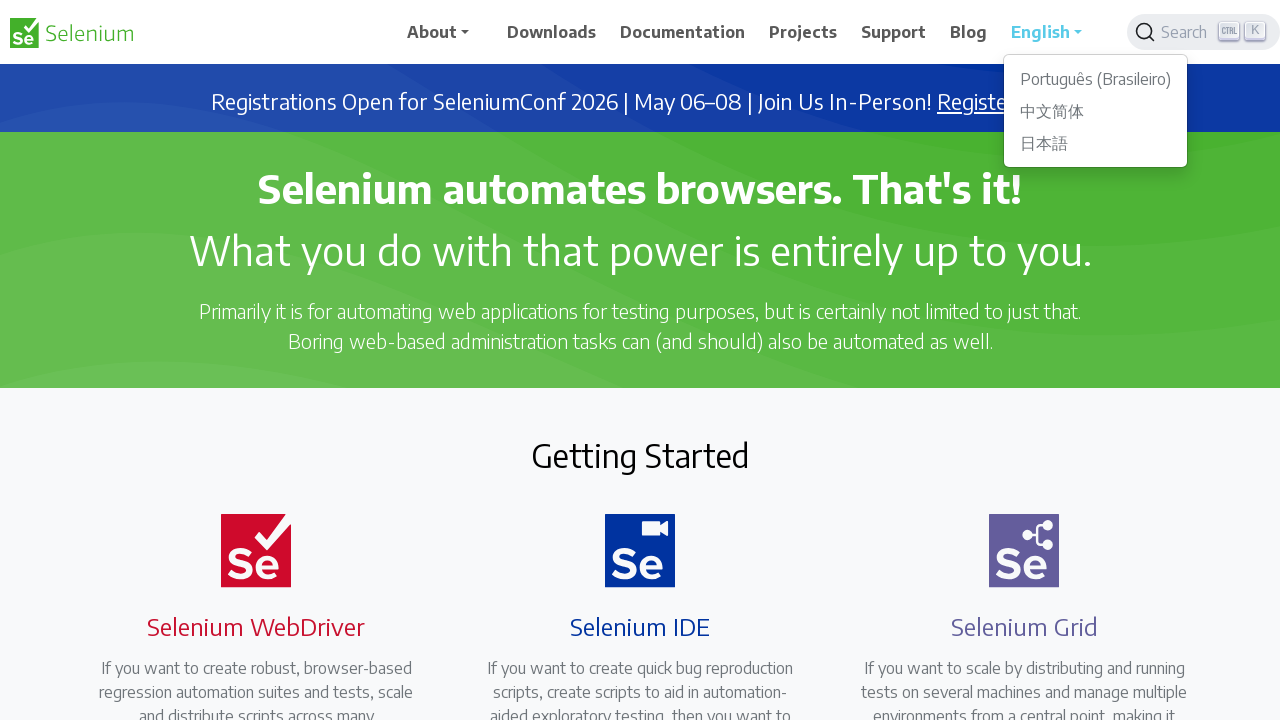

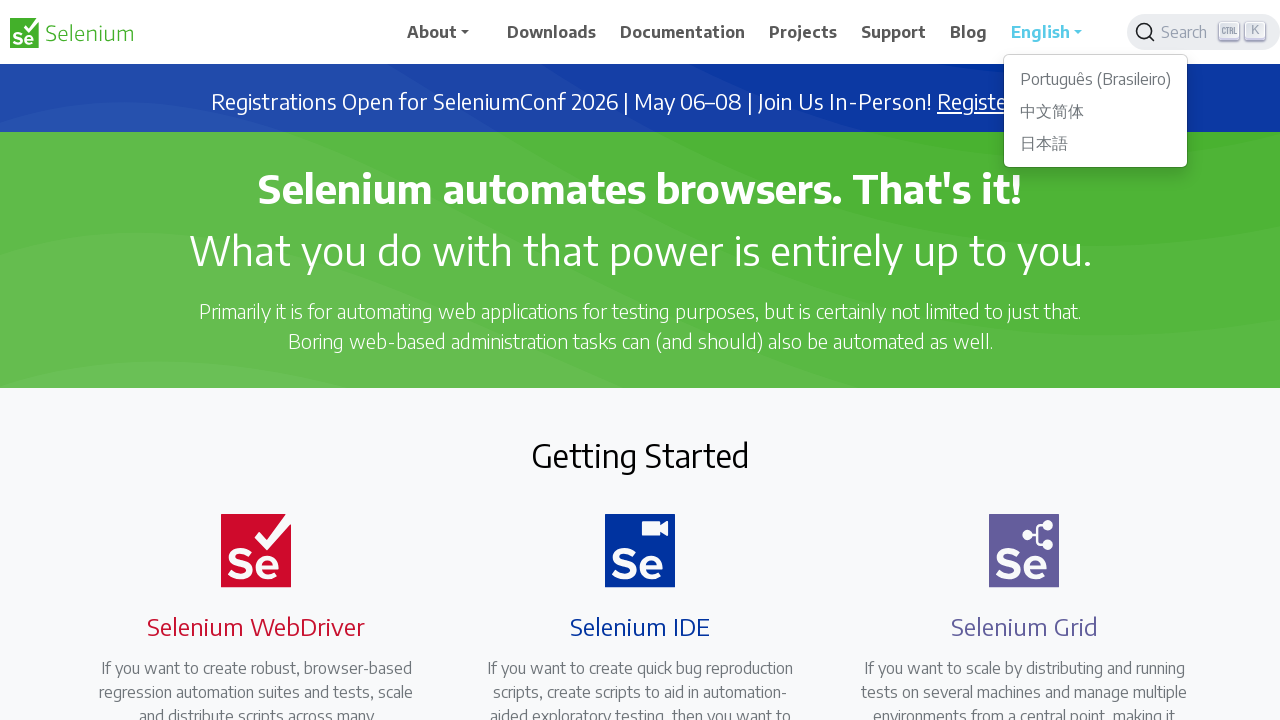